Tests download functionality by clicking the download button

Starting URL: https://demoqa.com/upload-download

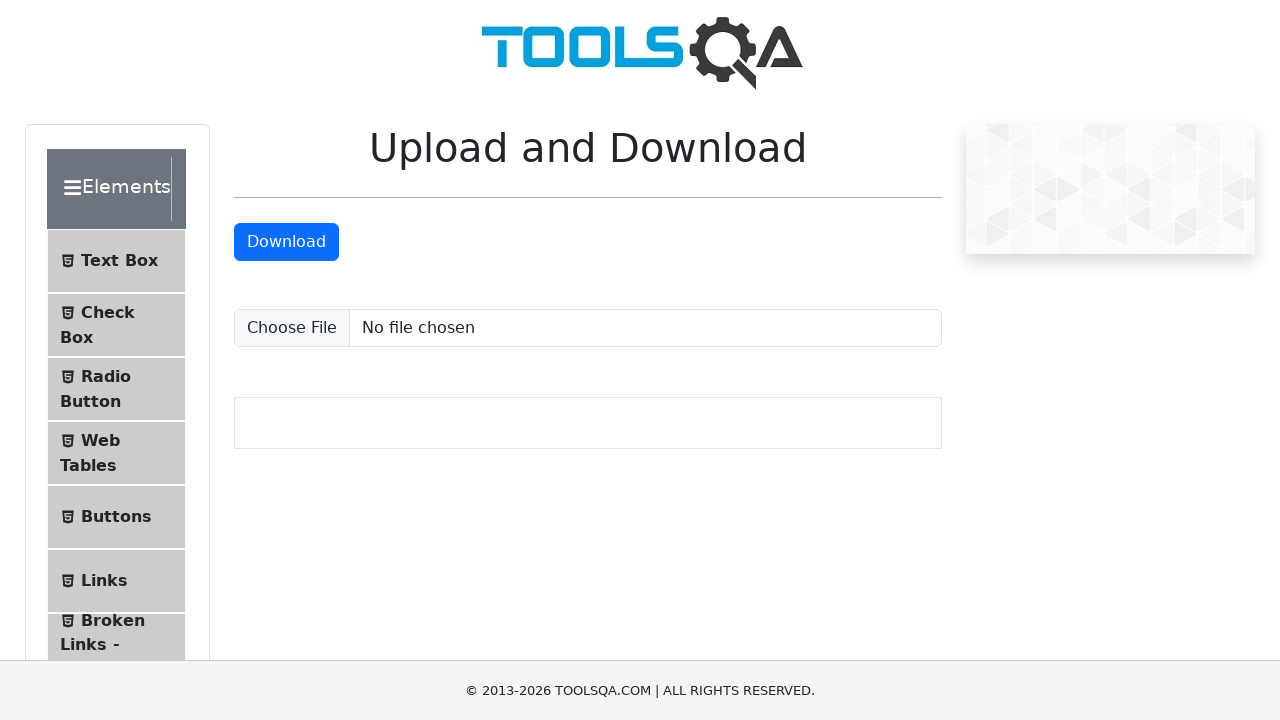

Navigated to upload-download page
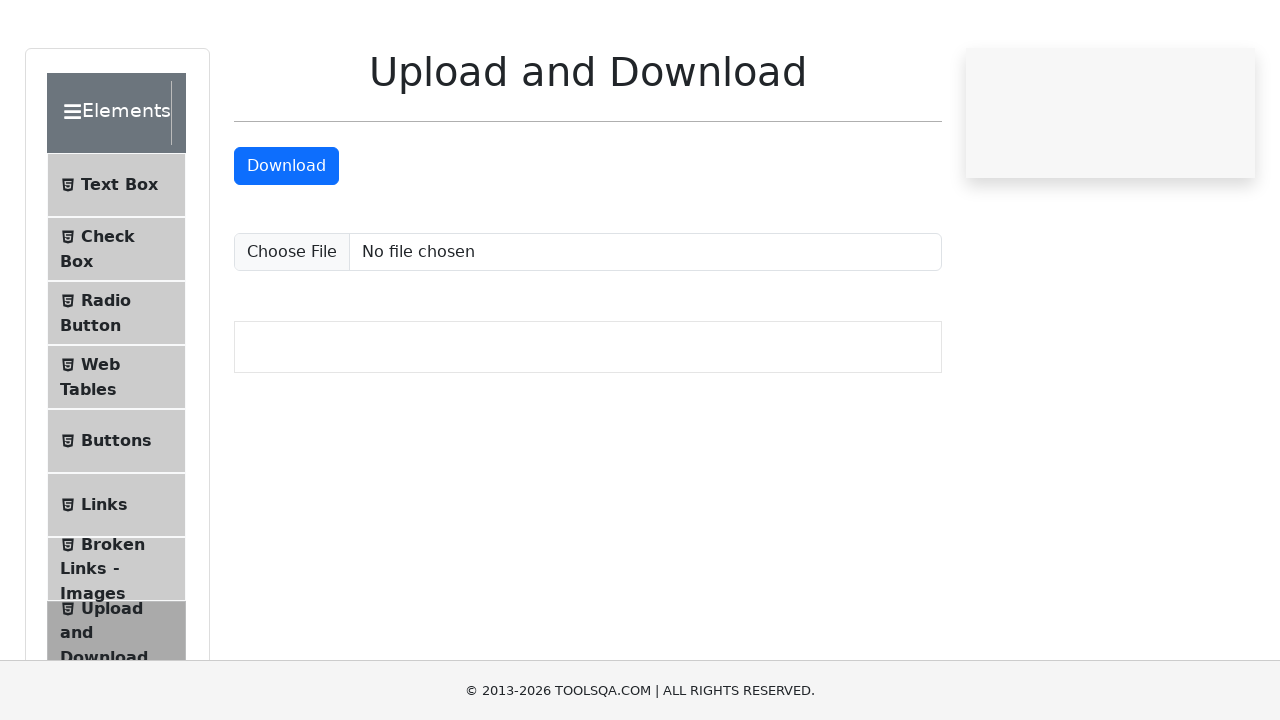

Clicked the download button to test download functionality at (286, 242) on #downloadButton
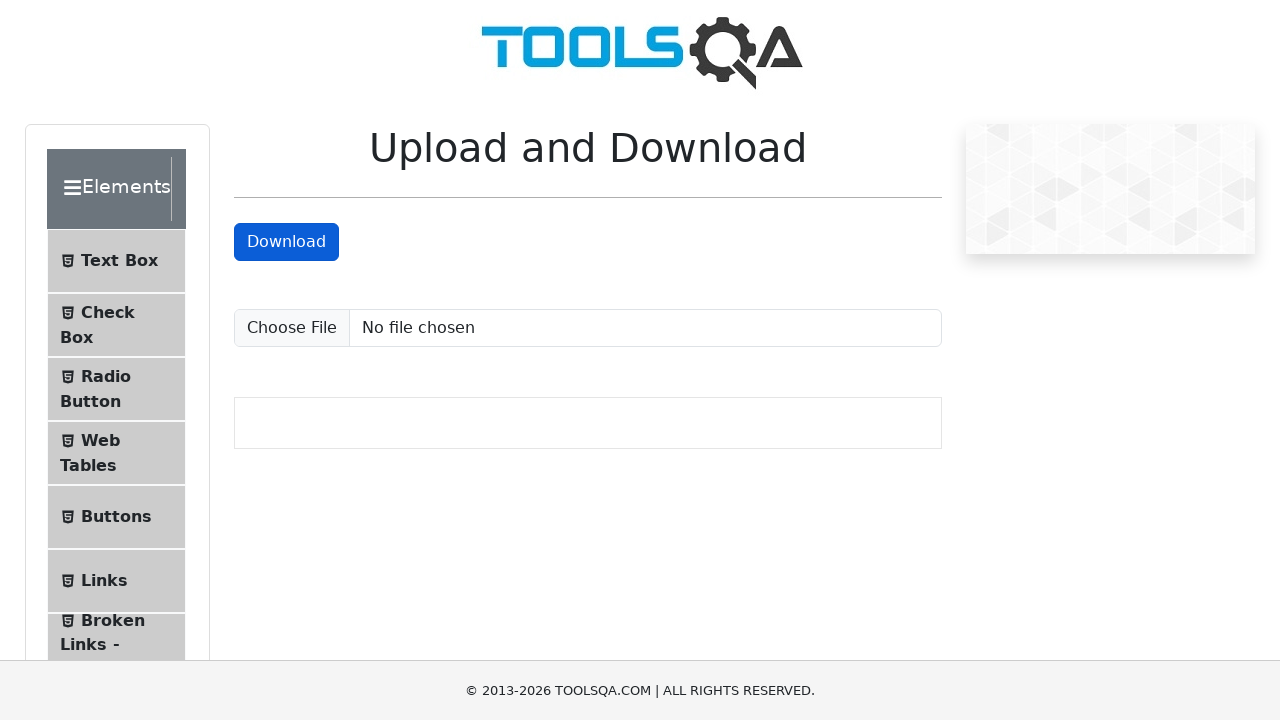

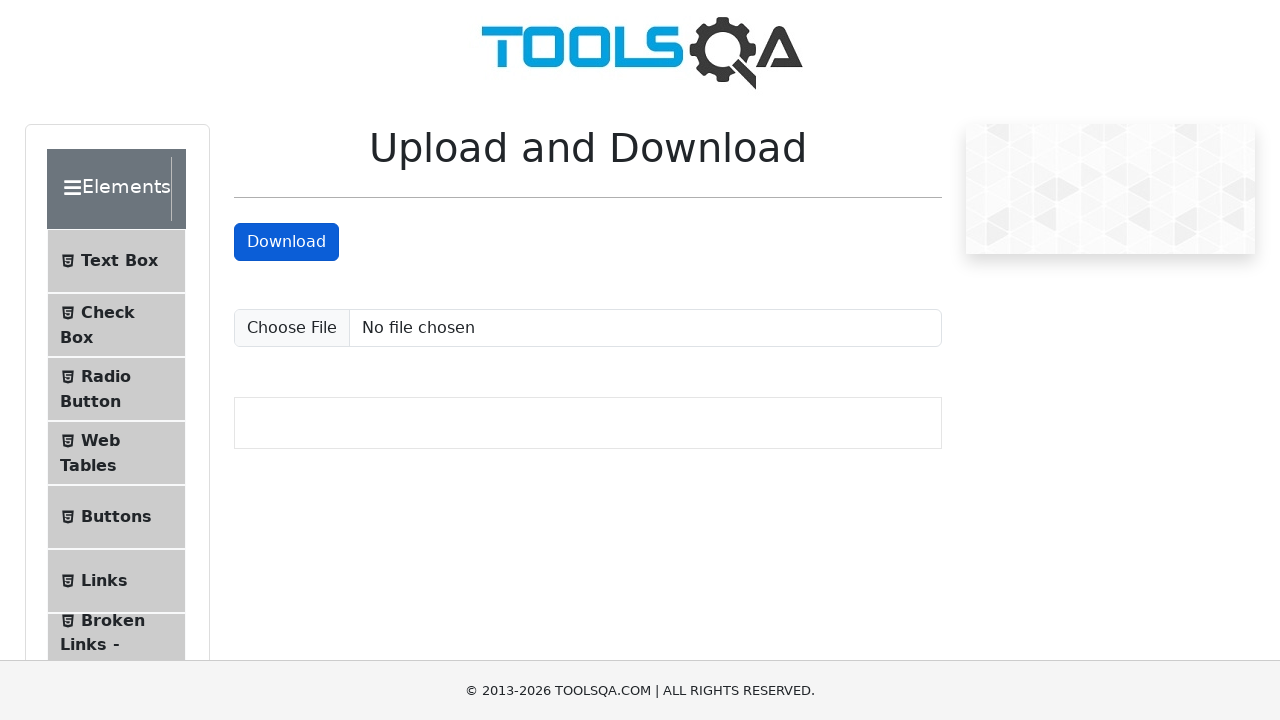